Tests right-click context menu by right-clicking an element, hovering over quit option, and clicking it

Starting URL: http://swisnl.github.io/jQuery-contextMenu/demo.html

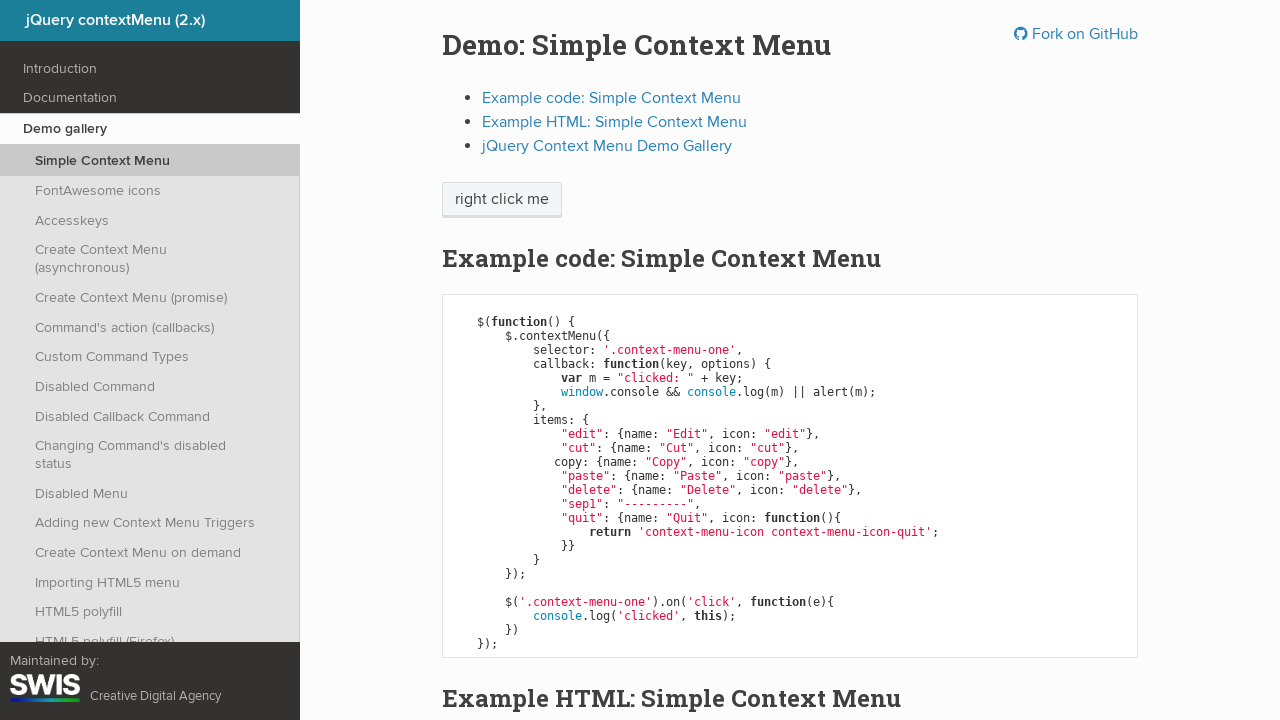

Right-clicked on 'right click me' element to open context menu at (502, 200) on //span[text()='right click me']
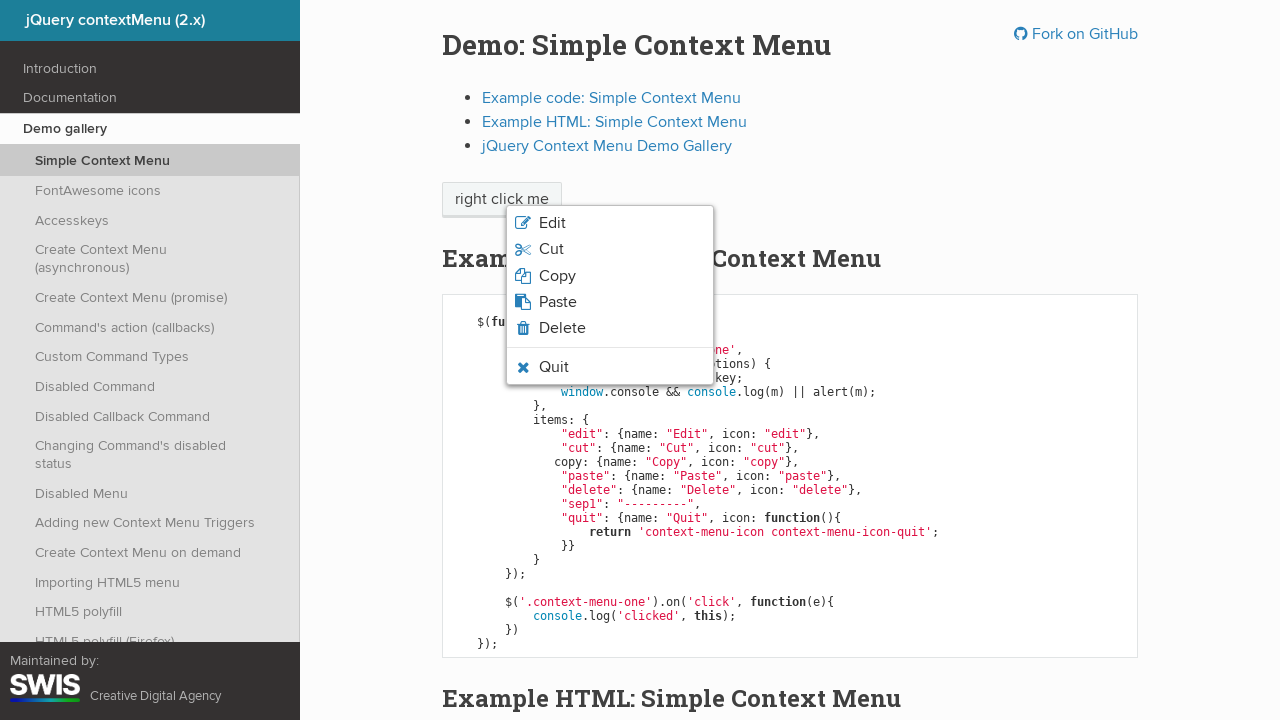

Hovered over quit option in context menu at (610, 367) on li.context-menu-icon-quit
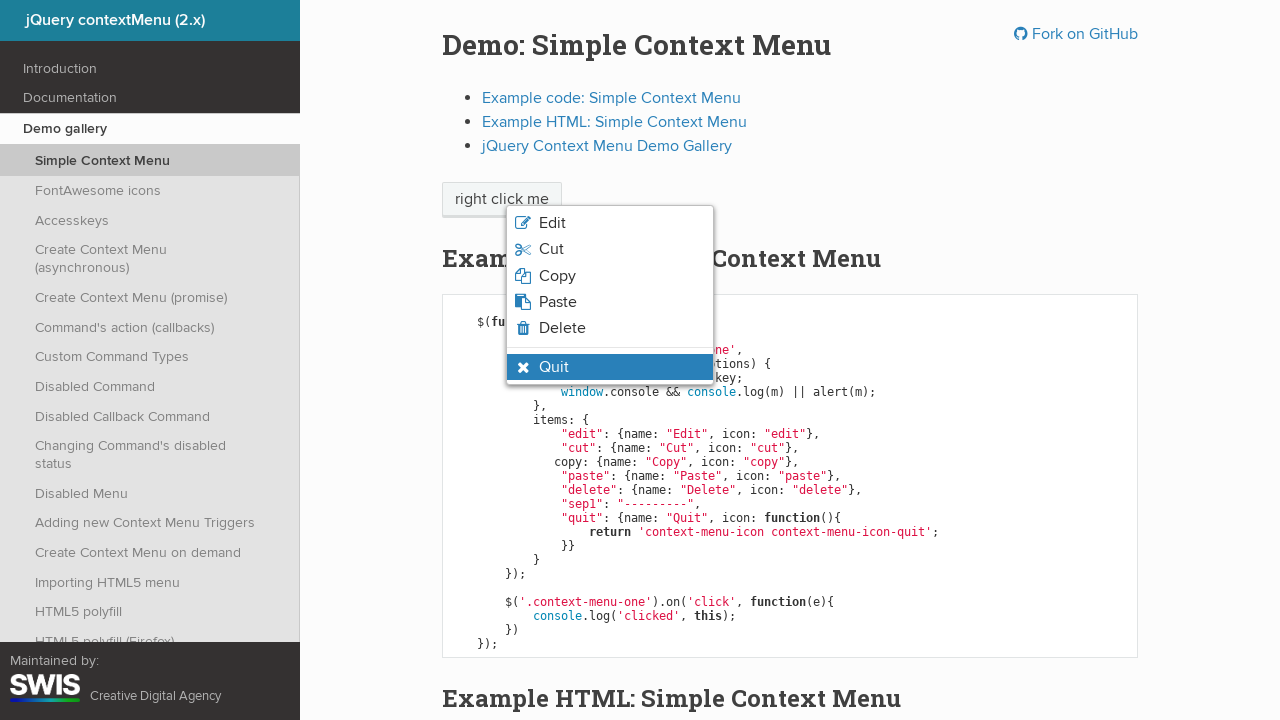

Clicked quit option in context menu at (610, 367) on li.context-menu-icon-quit
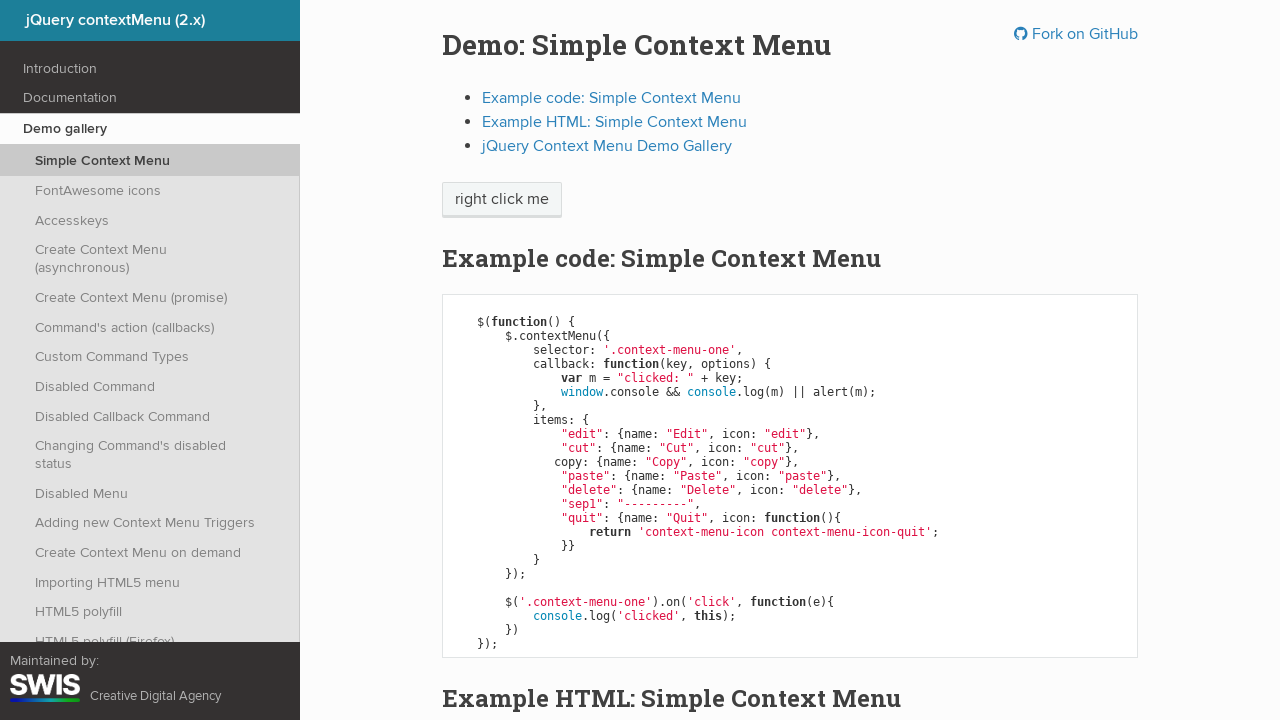

Alert dialog accepted
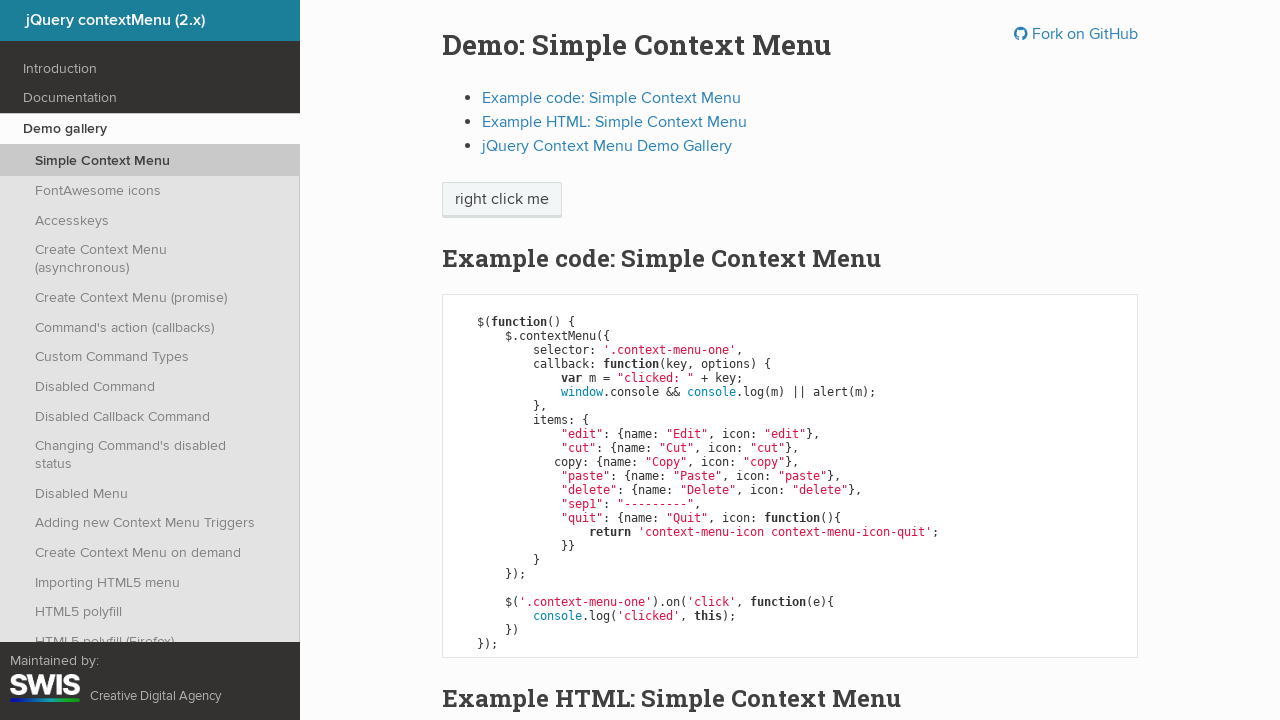

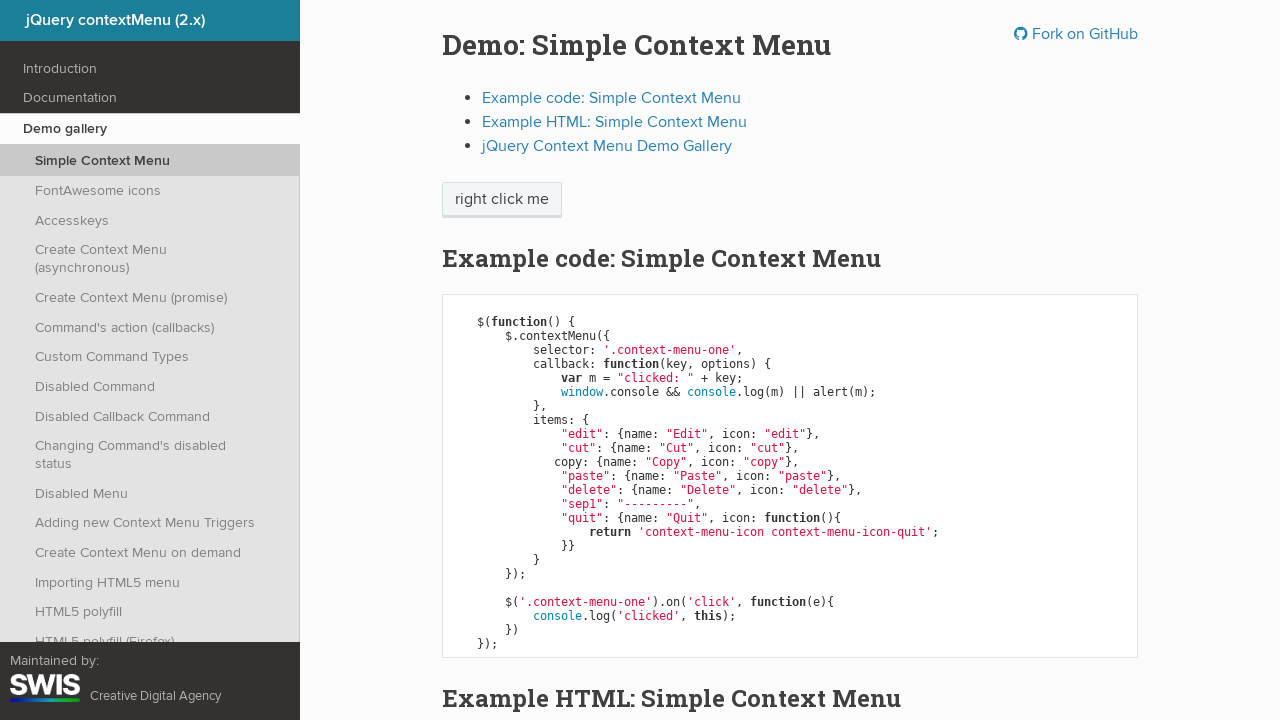